Tests the age form by entering a name and age, submitting the form, and verifying the result message.

Starting URL: https://kristinek.github.io/site/examples/age

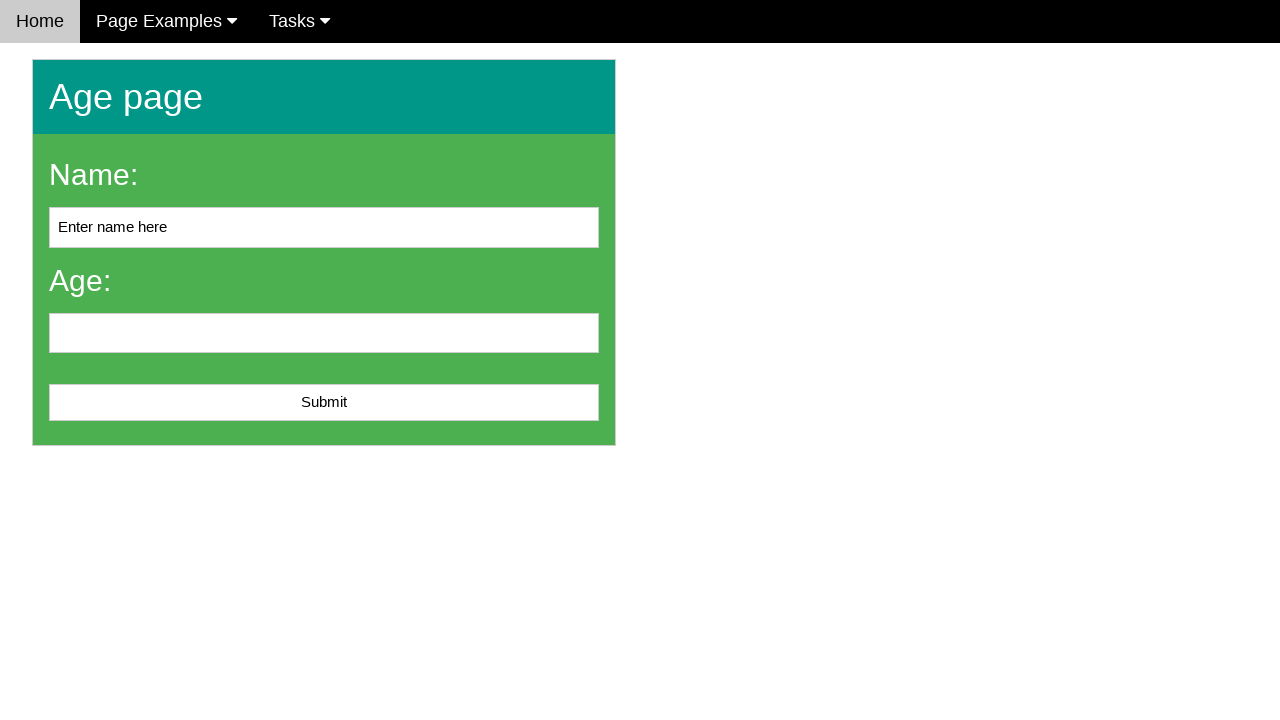

Cleared the name field on #name
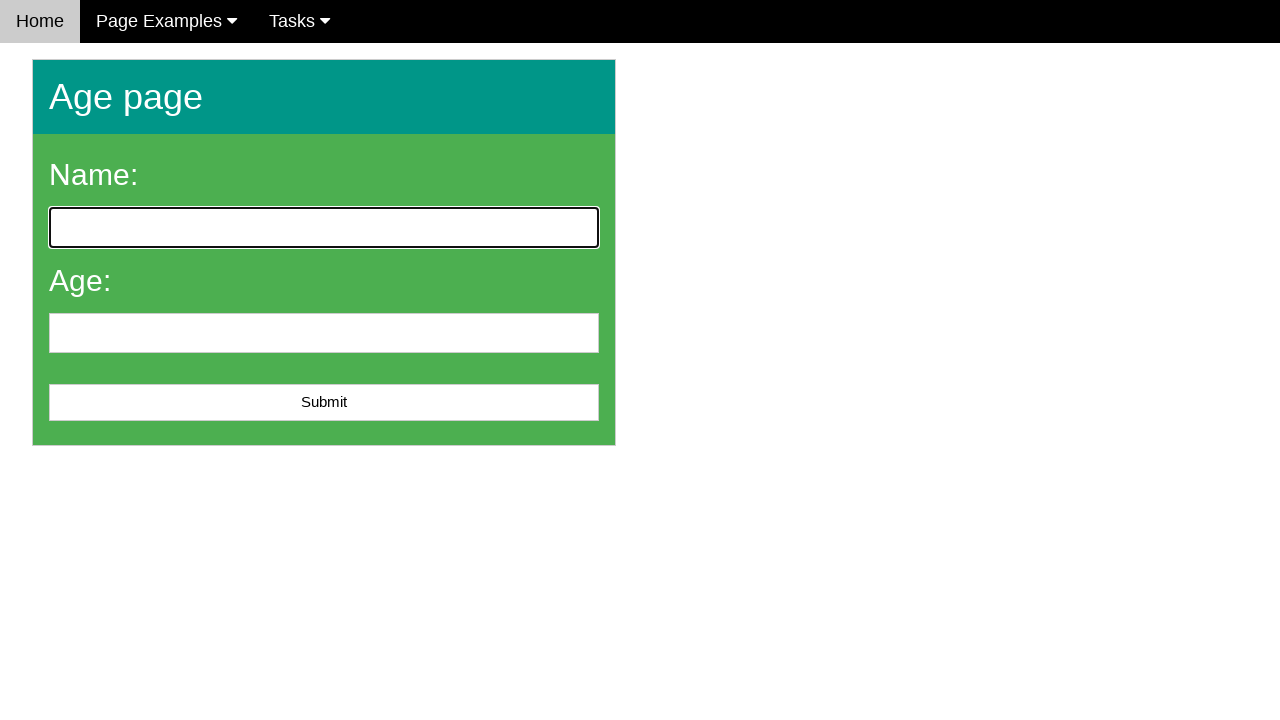

Filled name field with 'John Smith' on #name
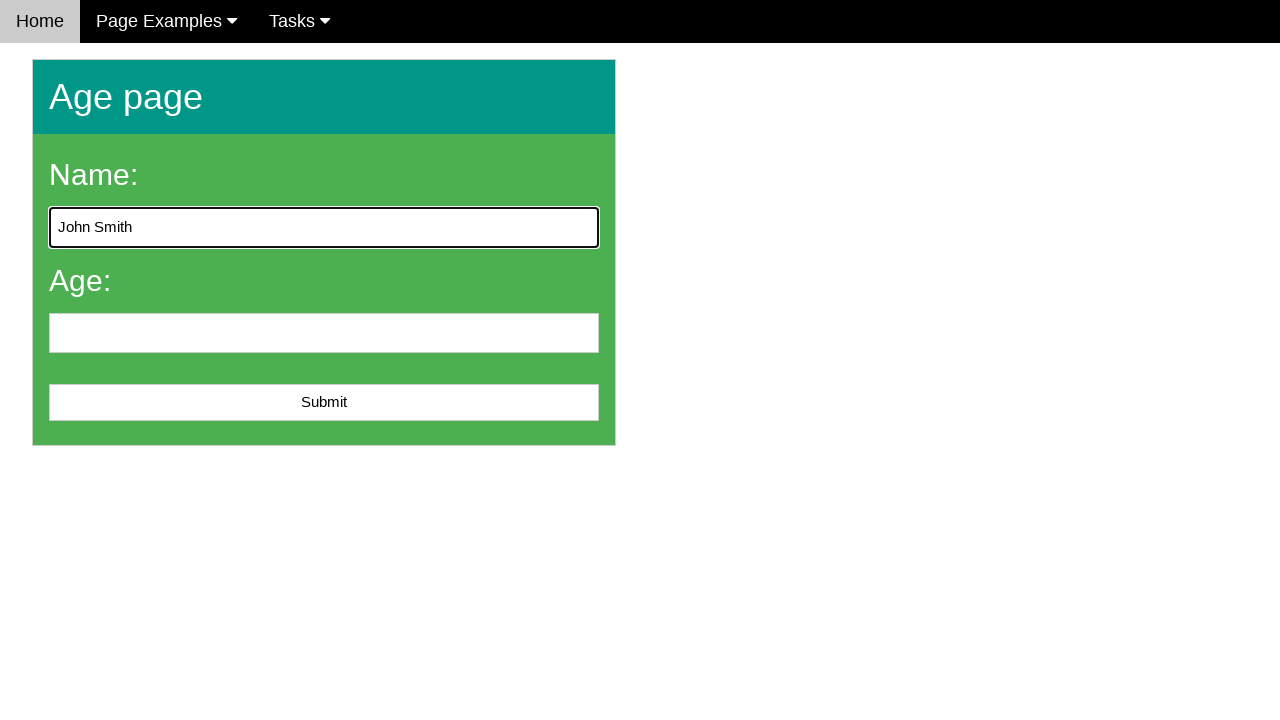

Filled age field with '25' on #age
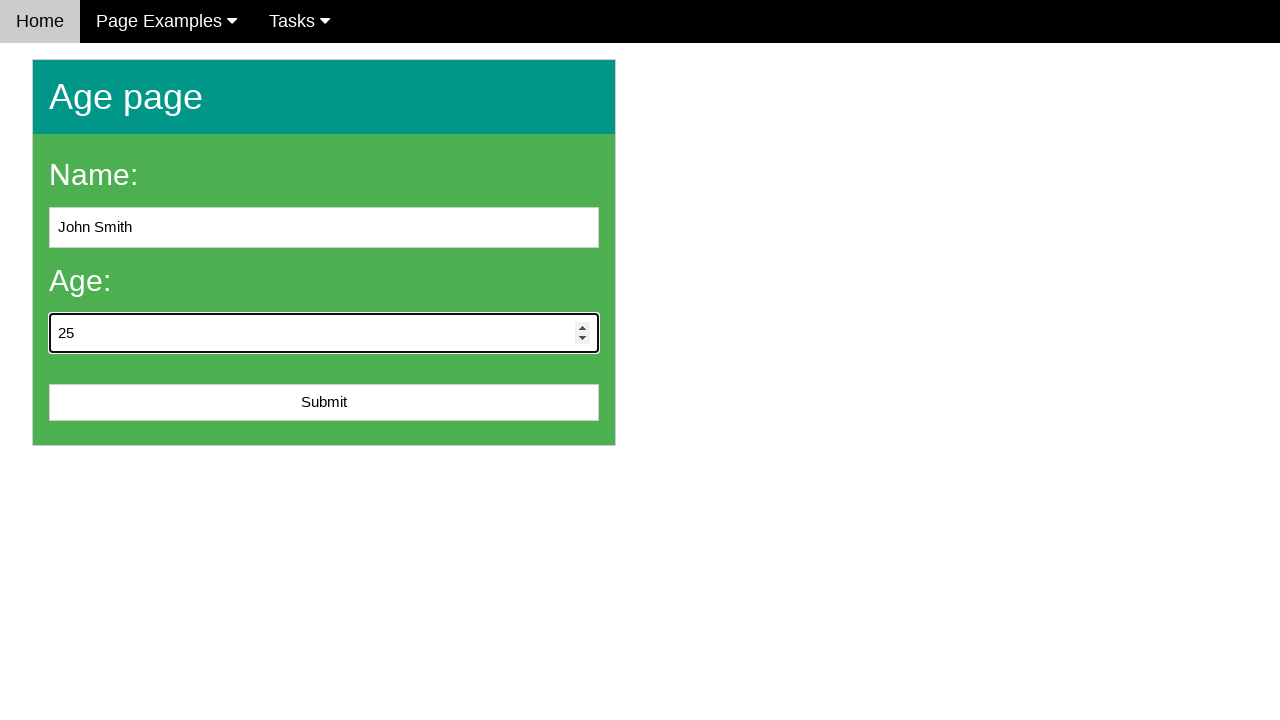

Clicked submit button to submit the age form at (324, 403) on #submit
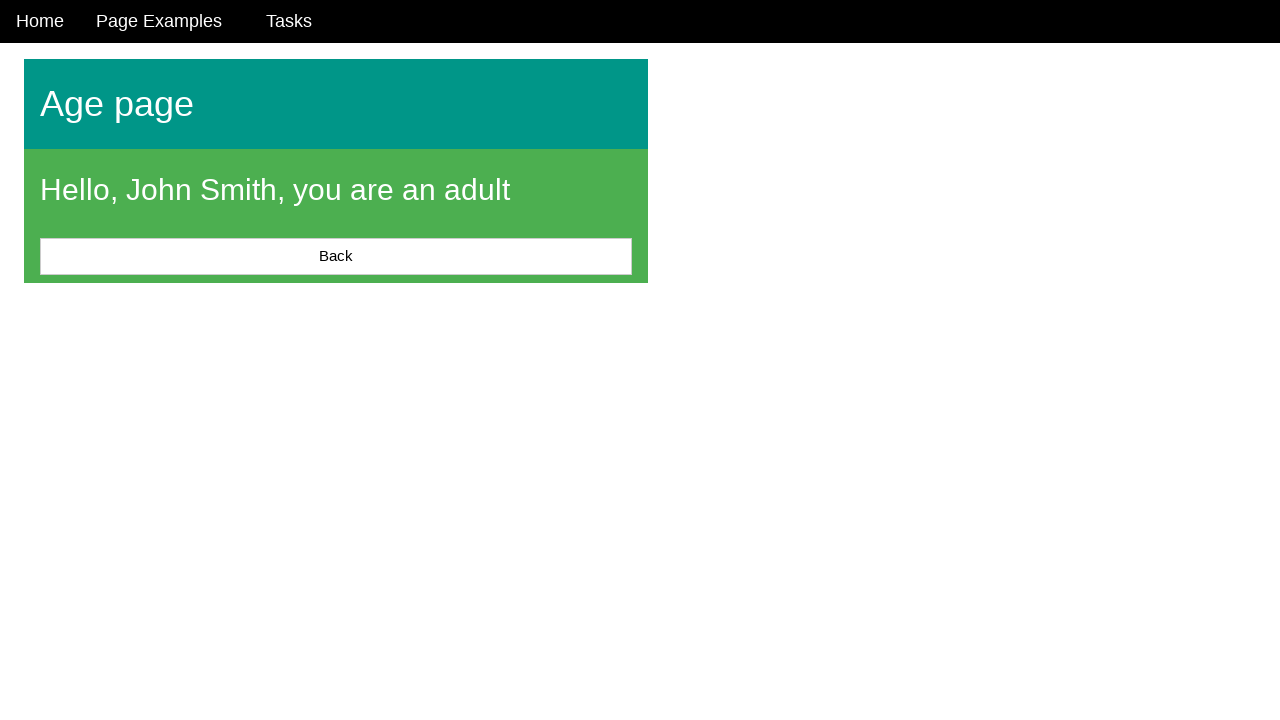

Result message is displayed
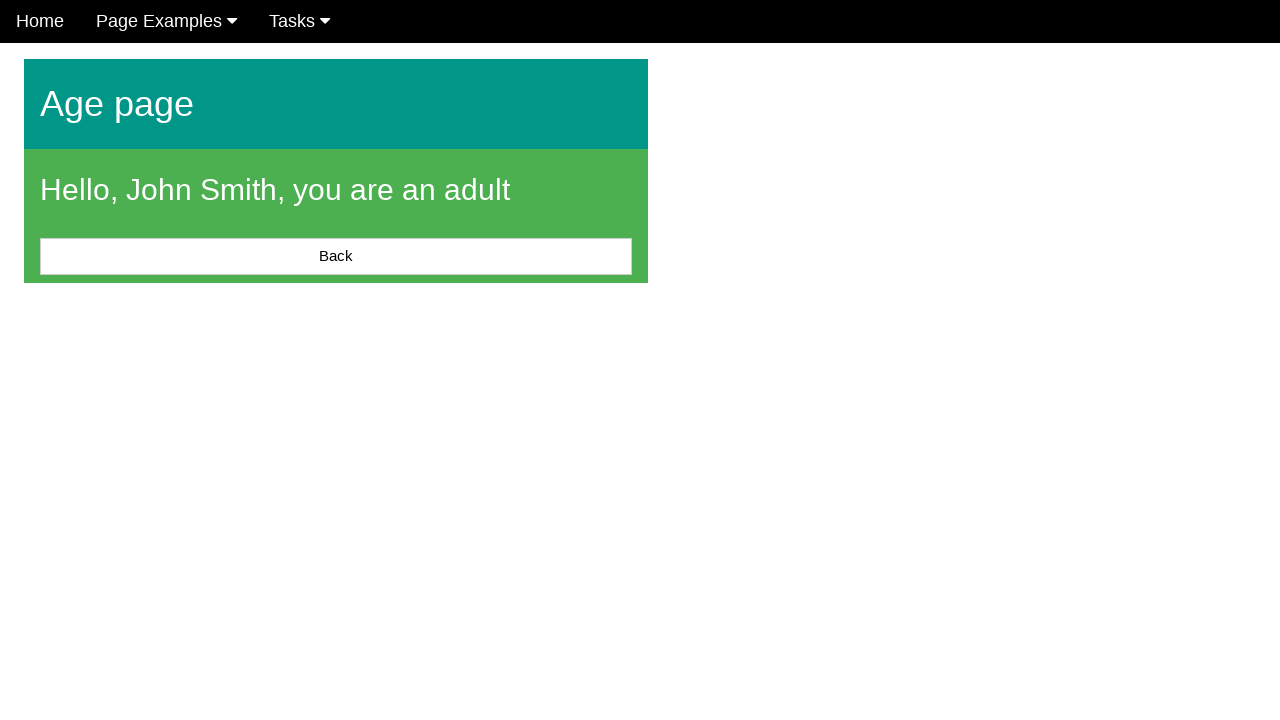

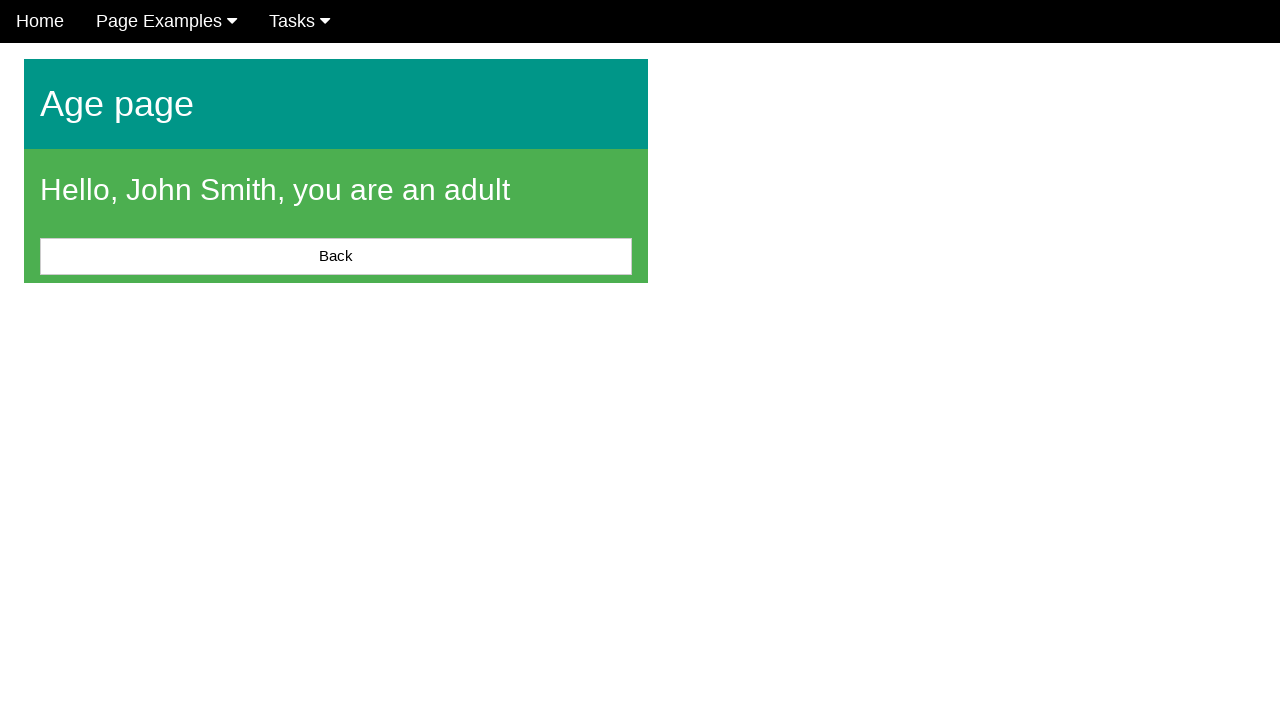